Navigates to a Selenium practice page and locates a button element using XPath sibling selector to verify the element is present and accessible

Starting URL: https://rahulshettyacademy.com/AutomationPractice/

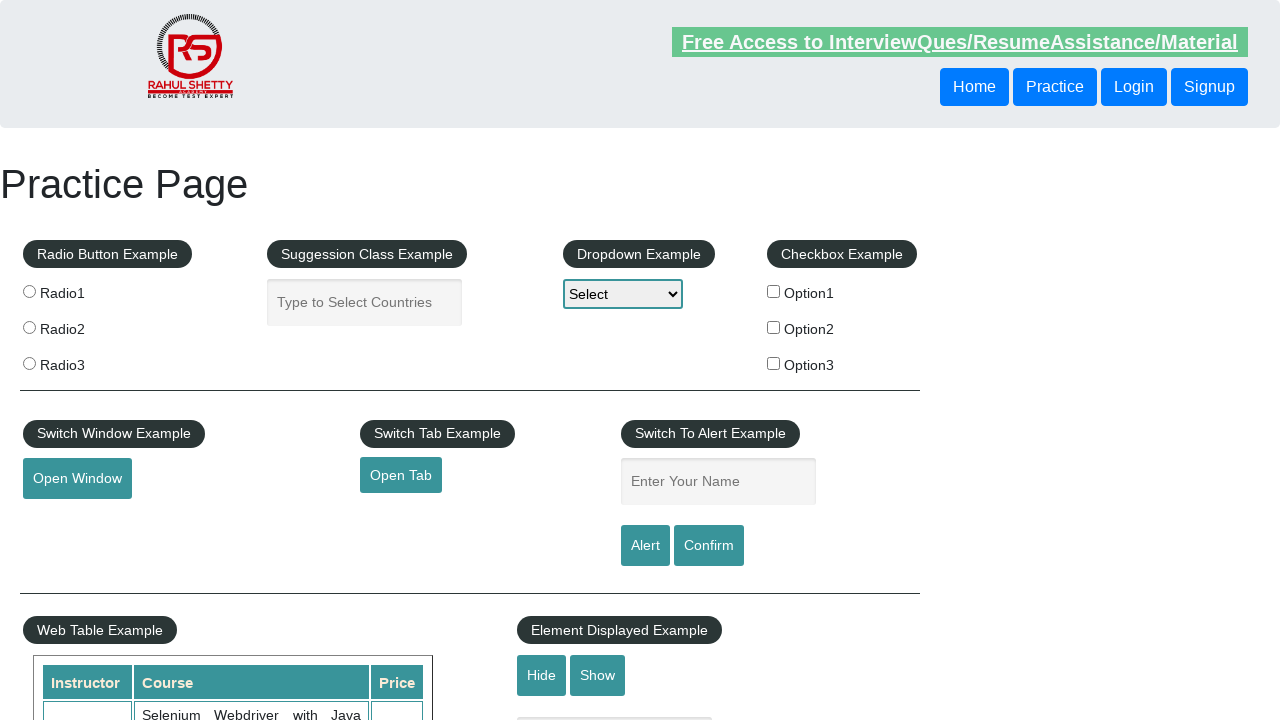

Navigated to Selenium practice page at https://rahulshettyacademy.com/AutomationPractice/
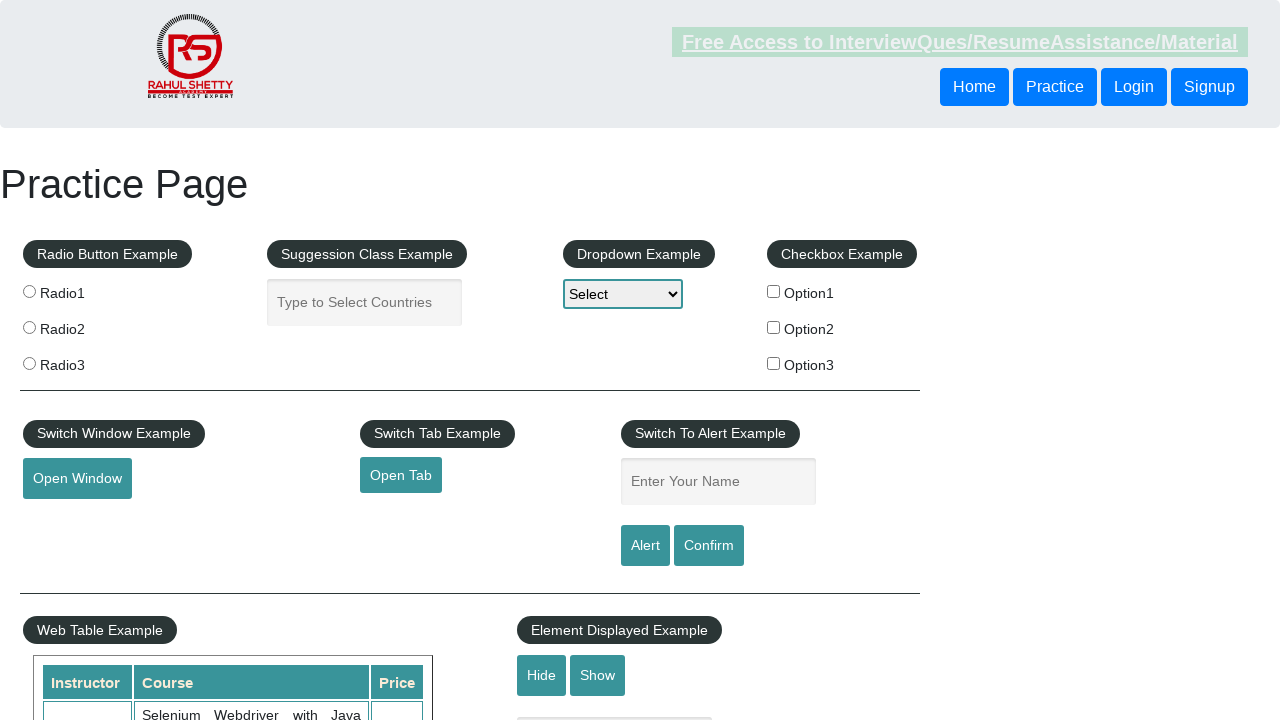

Located button element using XPath sibling selector
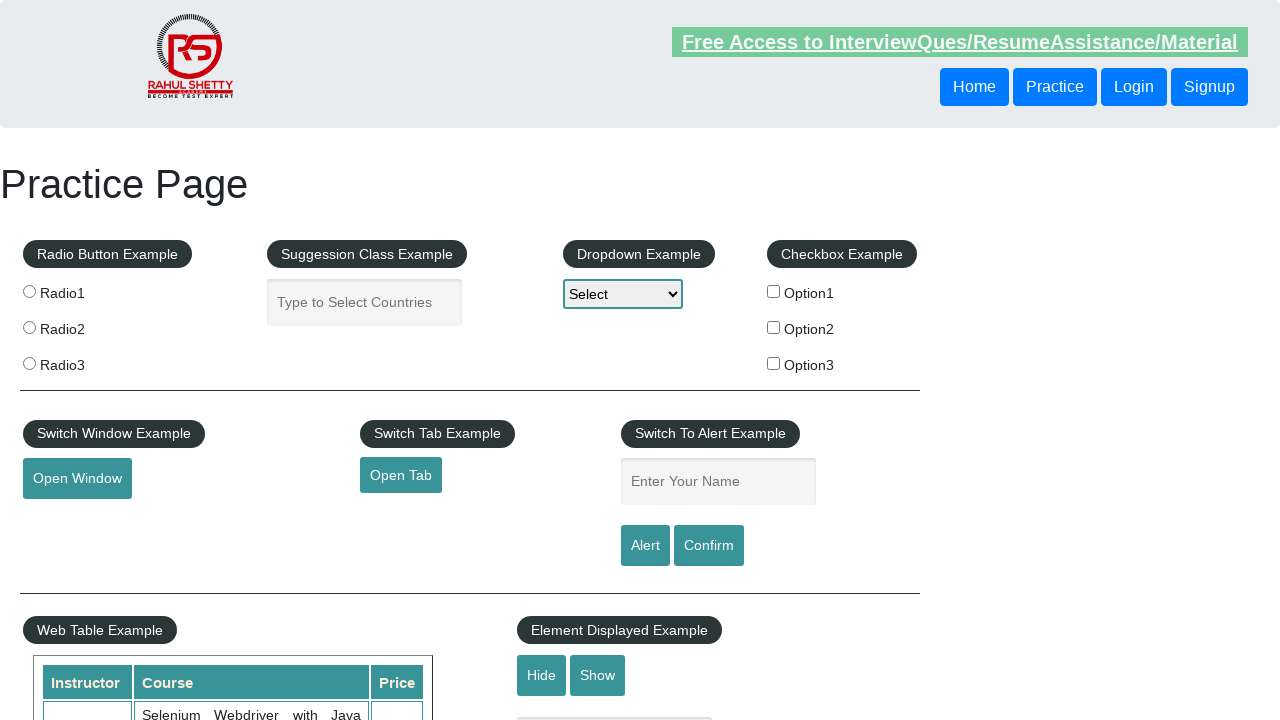

Button element is visible and accessible
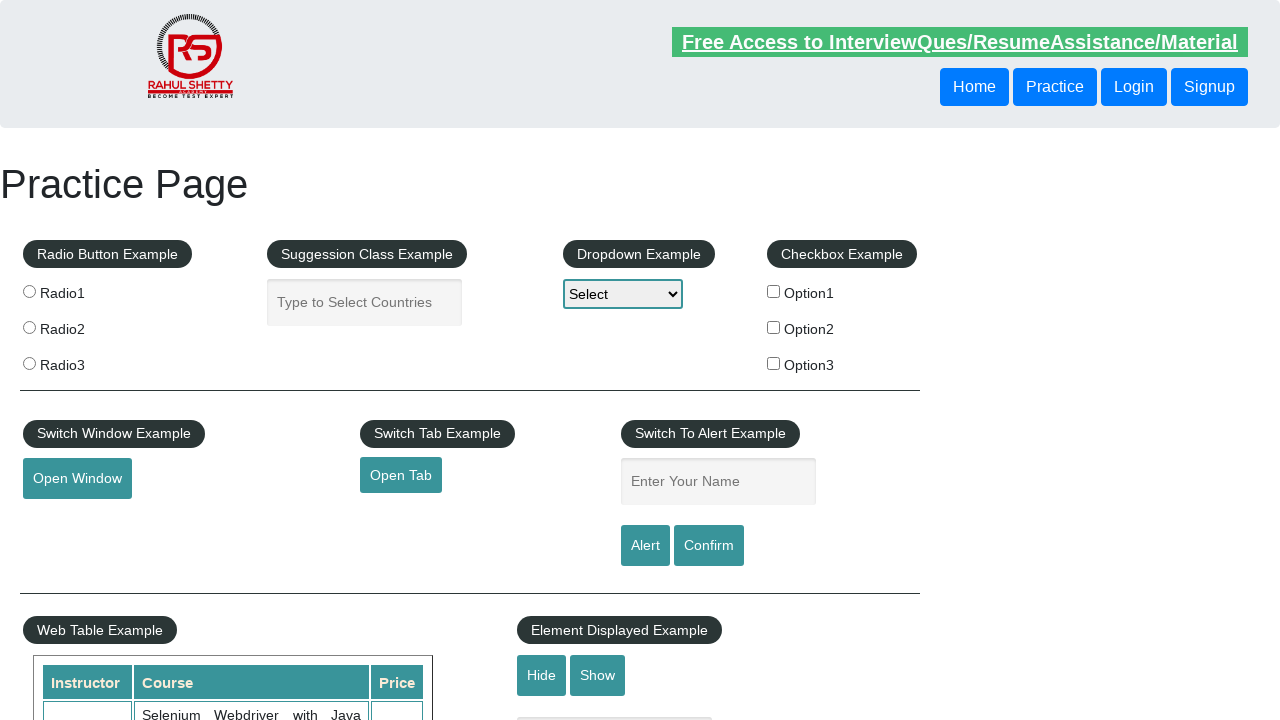

Retrieved button text content: 'Login'
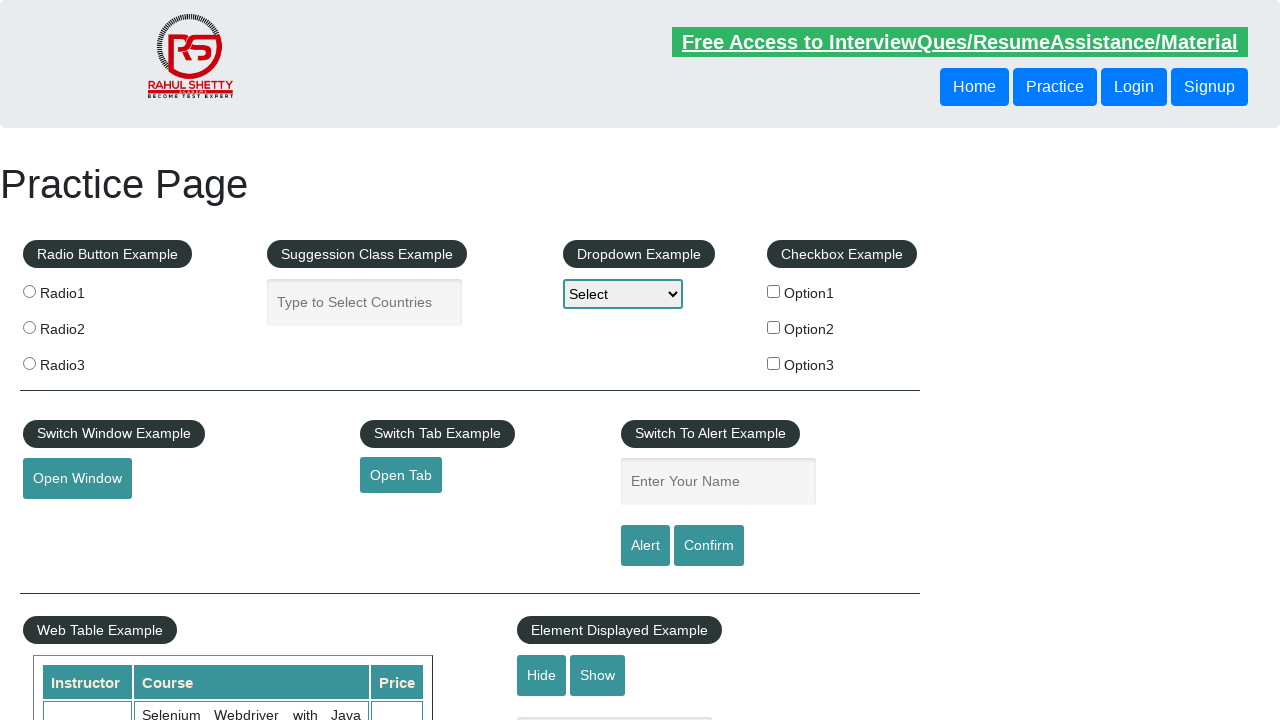

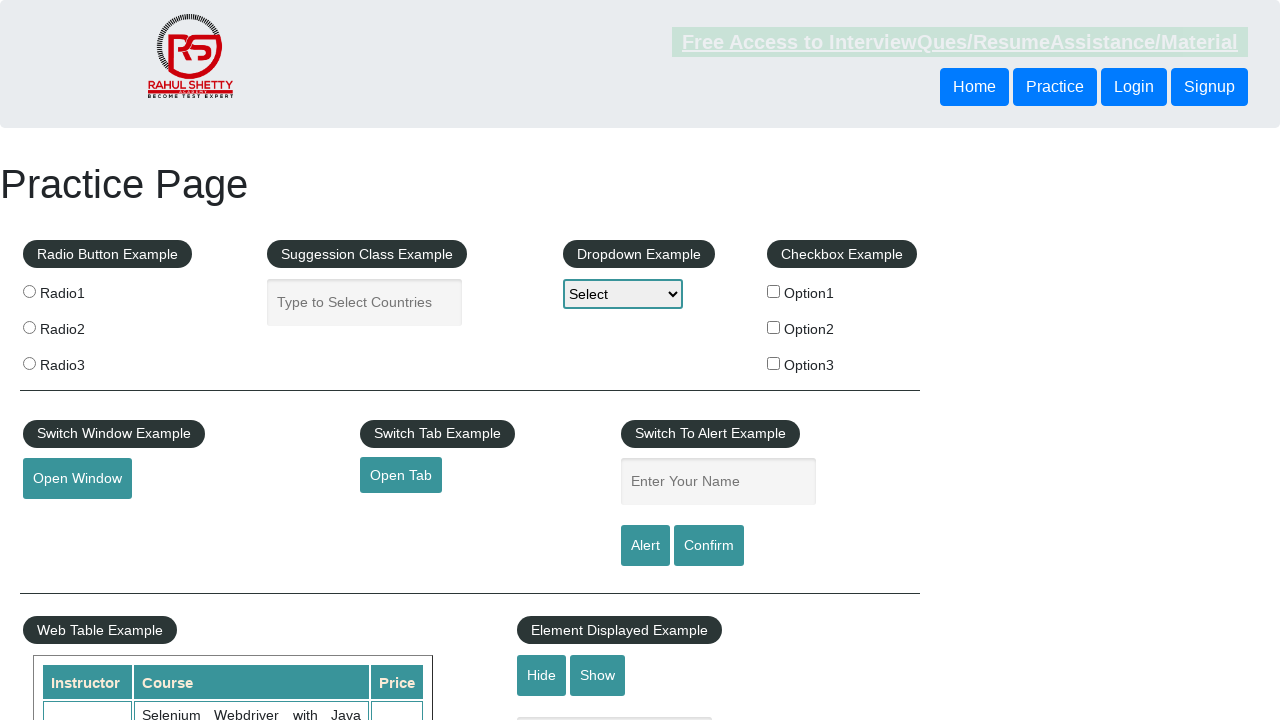